Tests switching between multiple browser windows using a more resilient approach by storing the original window handle first, then finding the new window by excluding the original handle.

Starting URL: https://the-internet.herokuapp.com/windows

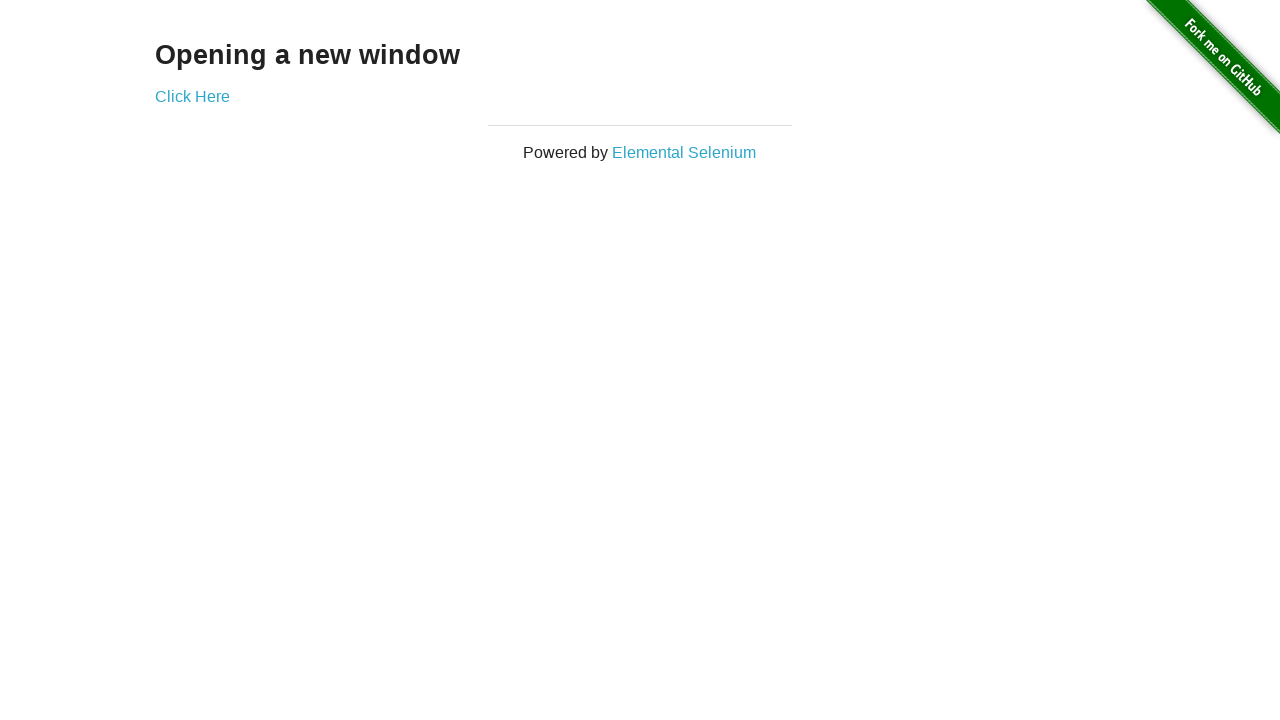

Stored reference to the first page
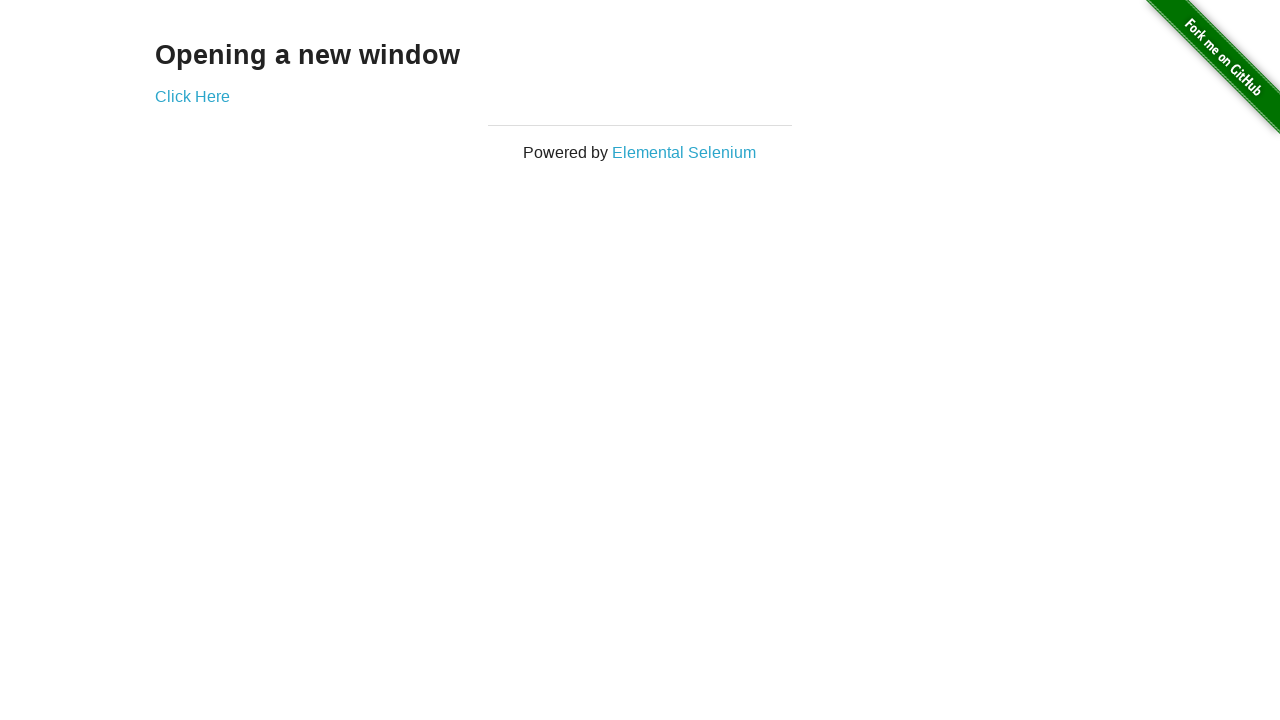

Clicked link to open new window at (192, 96) on .example a
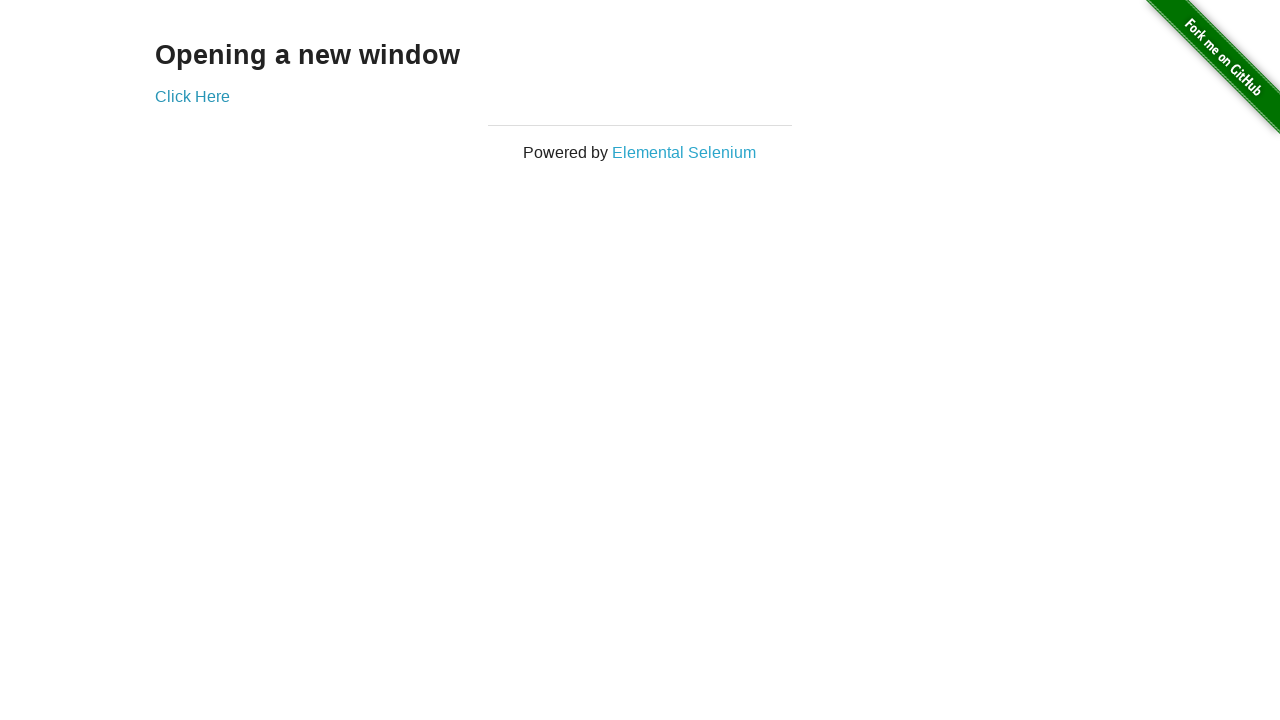

Waited for new page to open
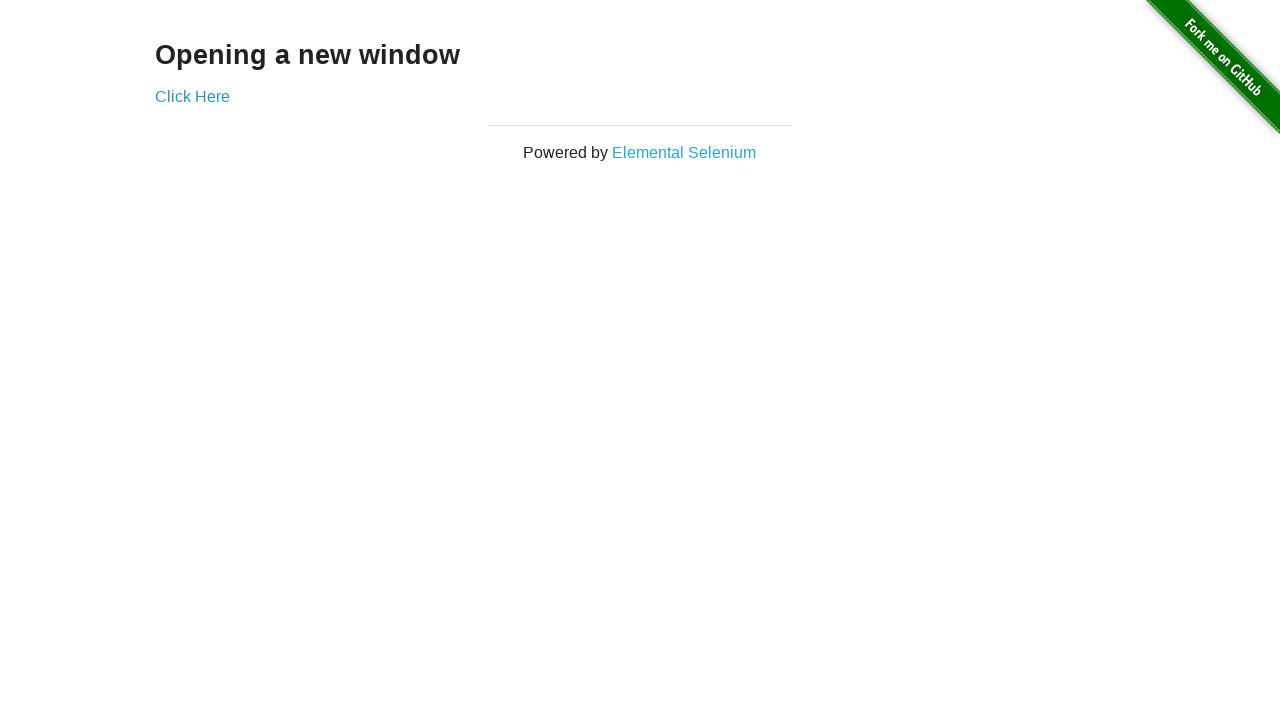

Retrieved all open pages from context
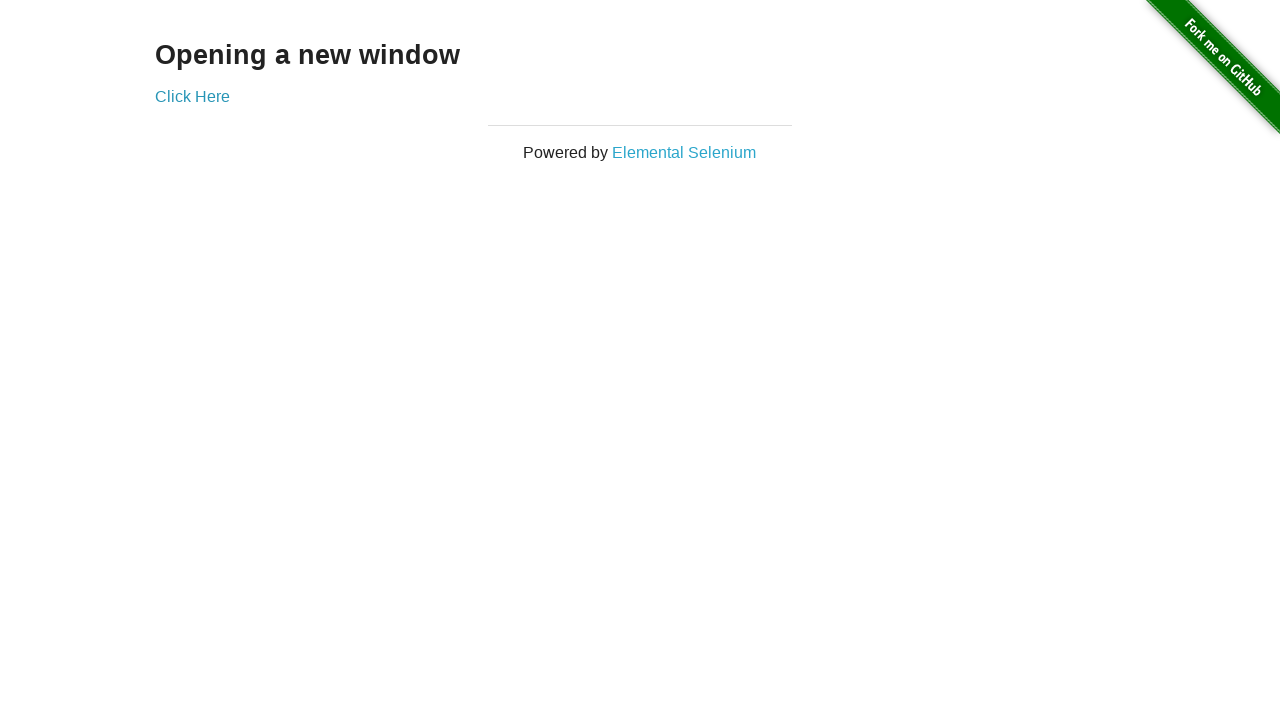

Found new window by excluding original page handle
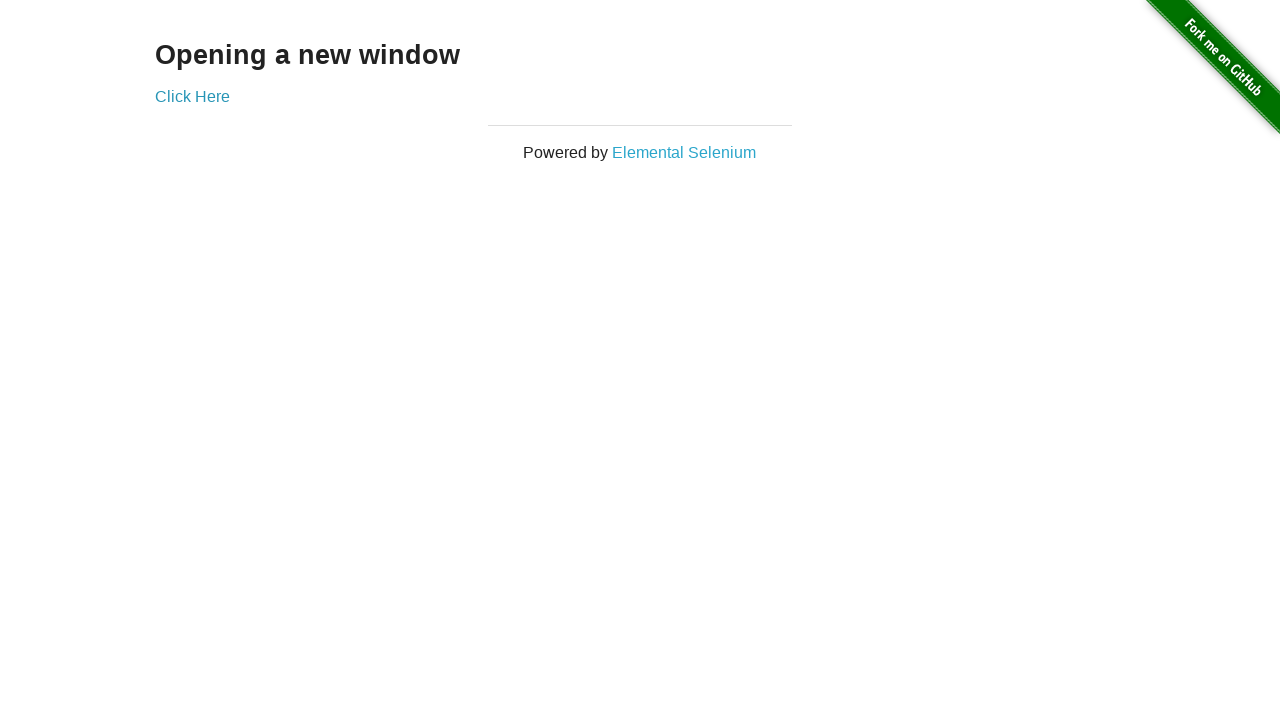

Brought first window to front
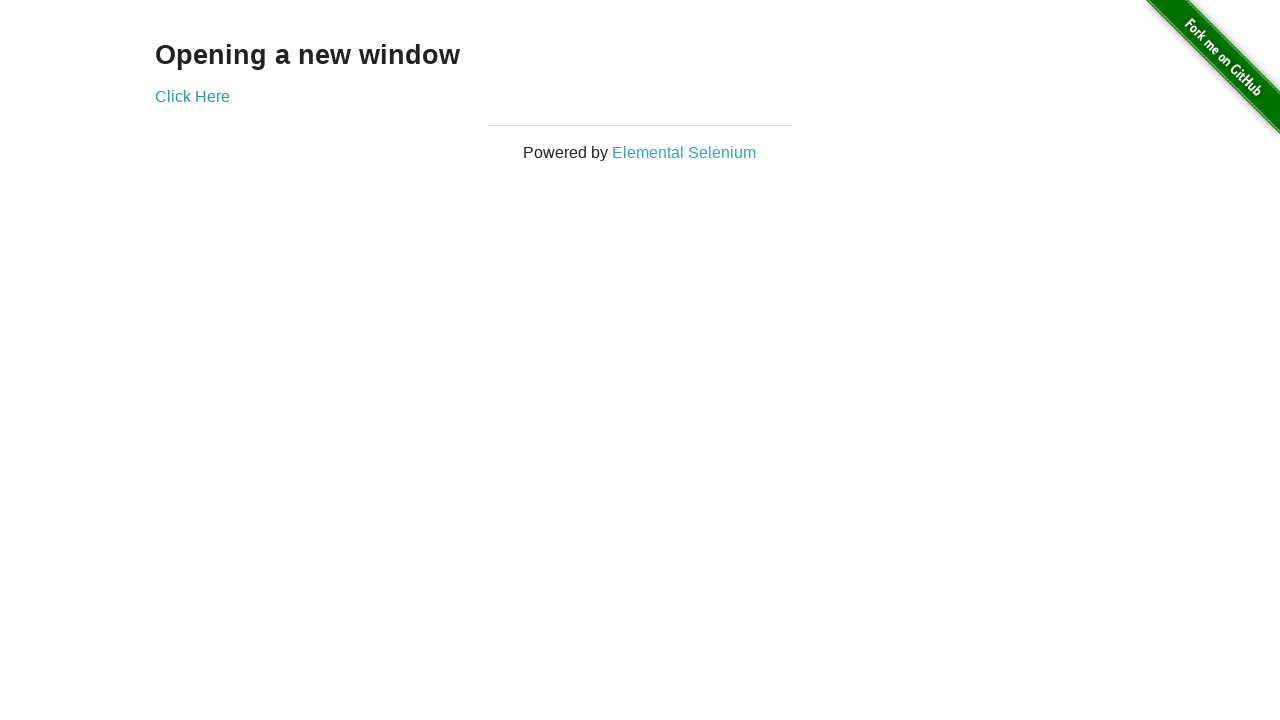

Verified first window title is 'The Internet'
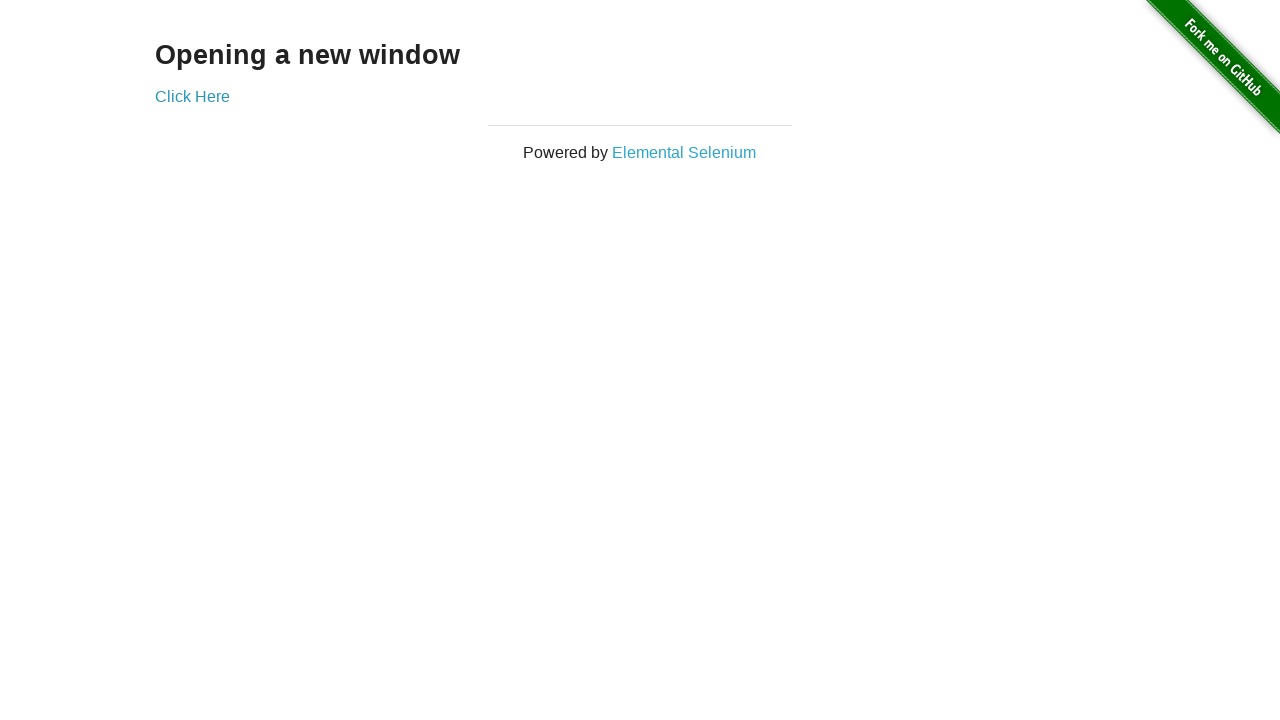

Brought new window to front
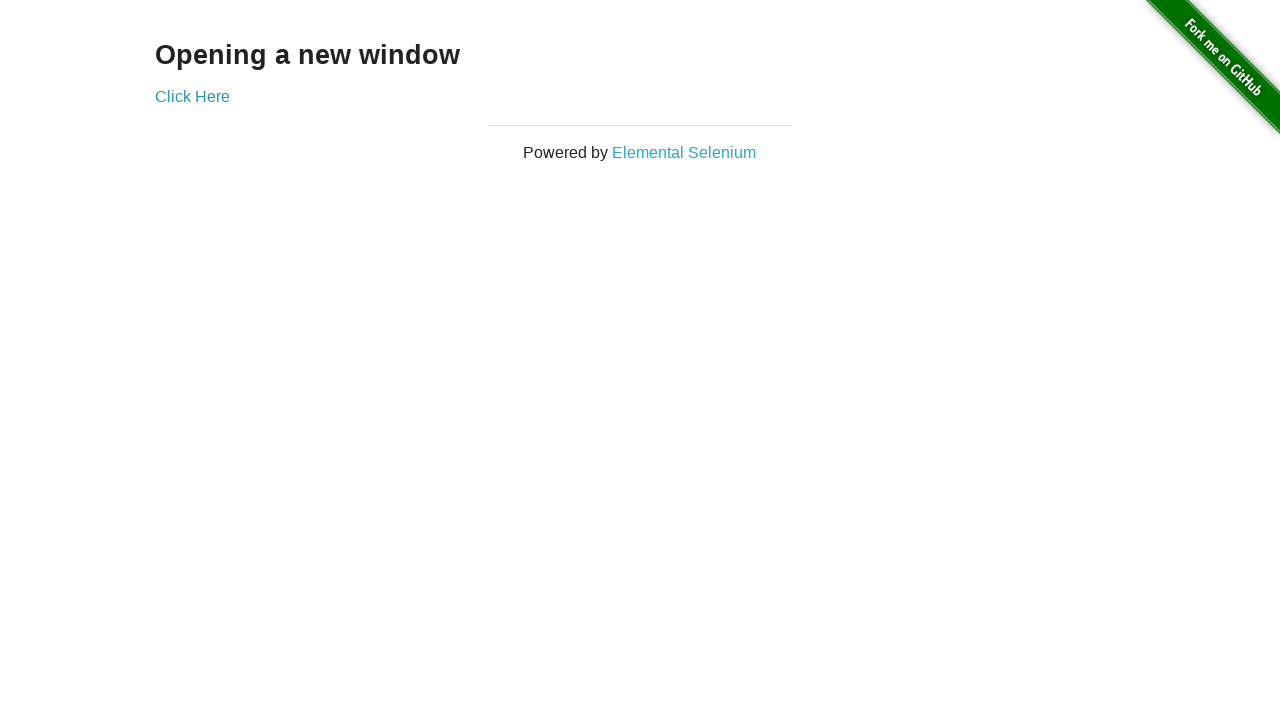

Waited for new page to fully load
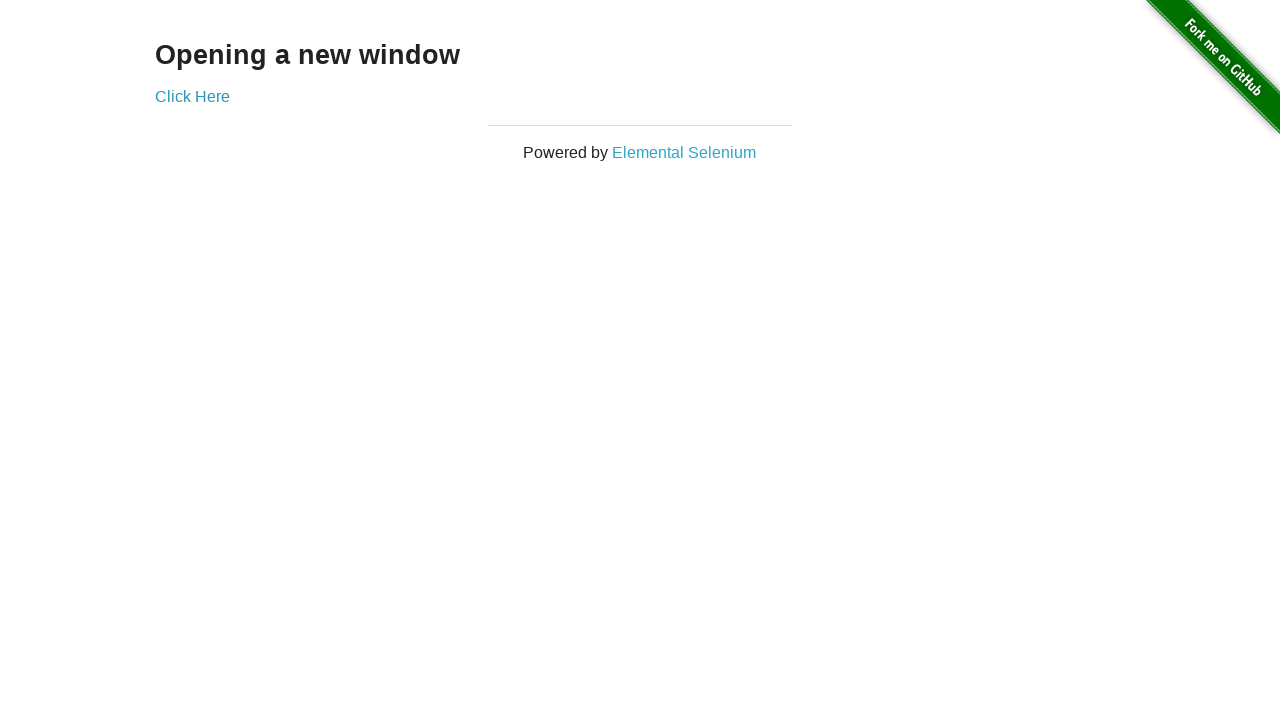

Verified new window title is 'New Window'
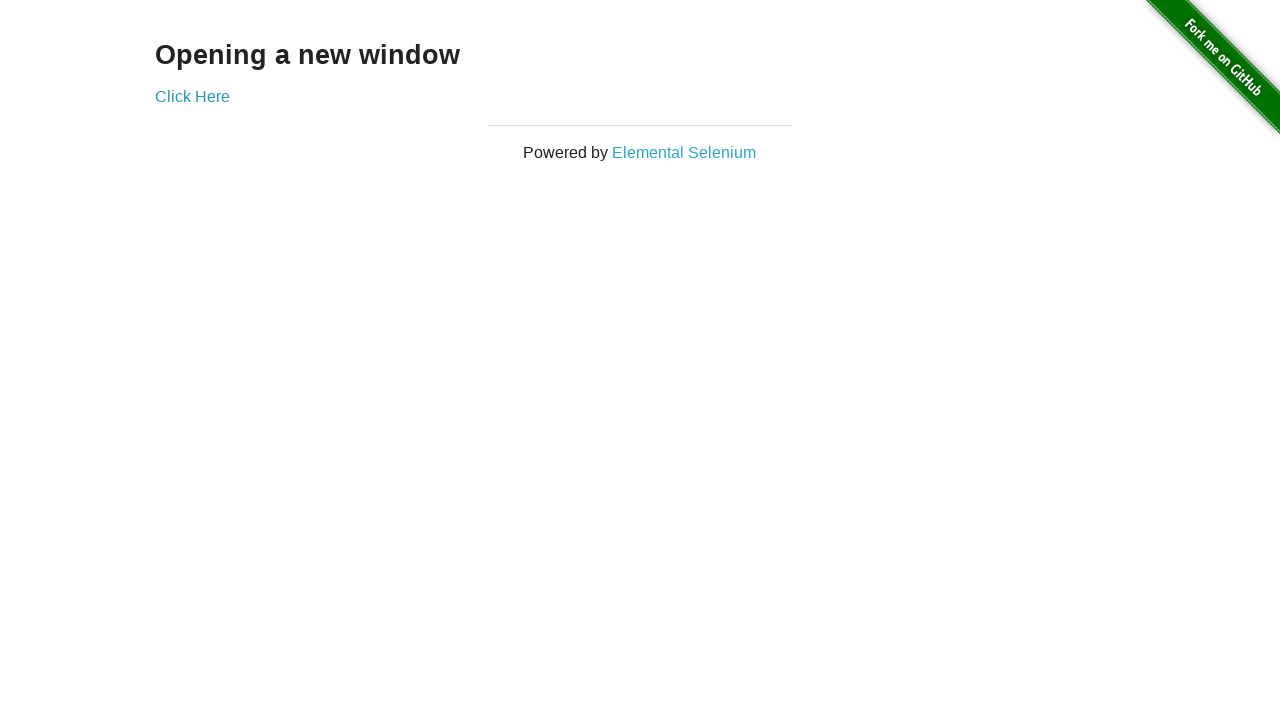

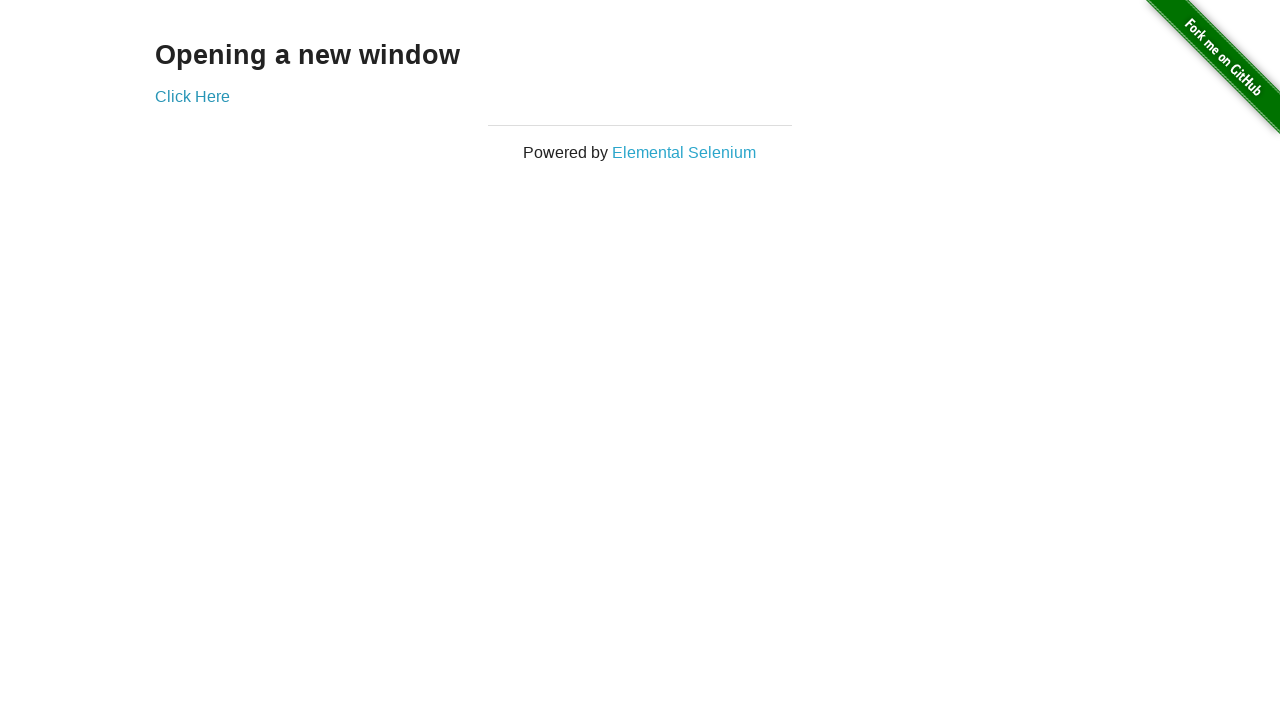